Tests window/tab switching functionality by opening a new tab and switching between windows

Starting URL: https://formy-project.herokuapp.com/switch-window

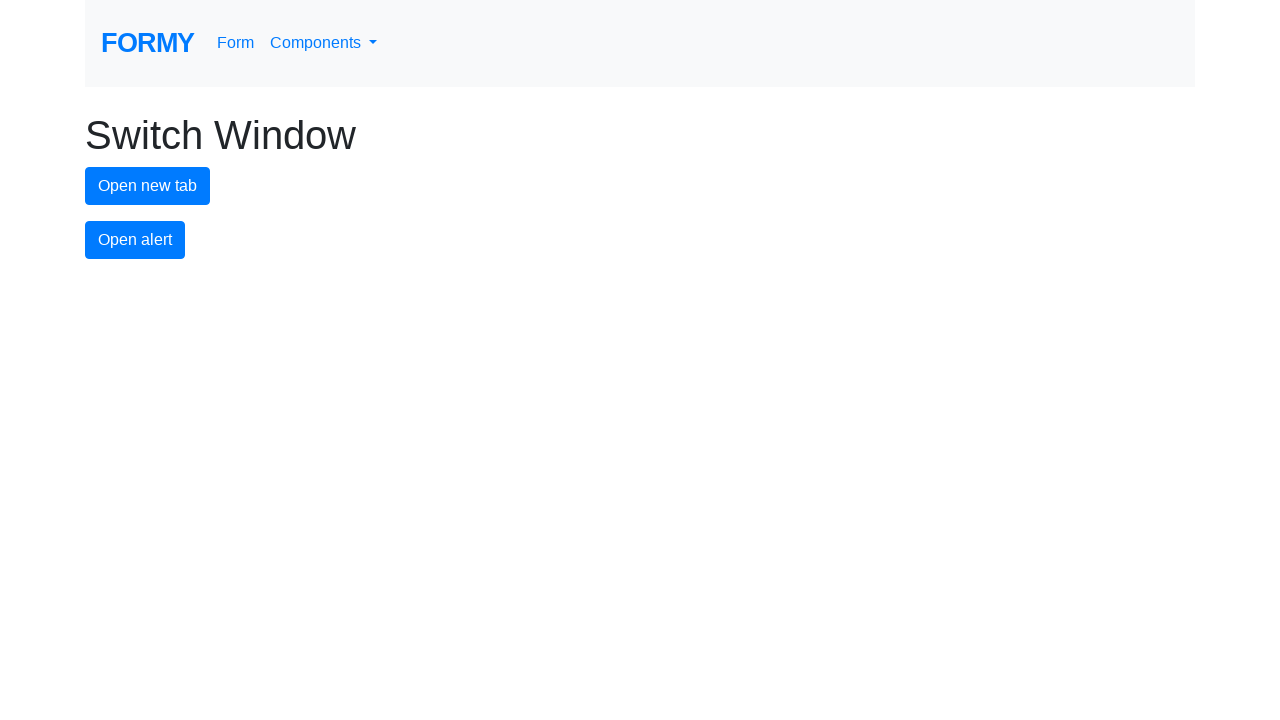

Clicked button to open new tab at (148, 186) on #new-tab-button
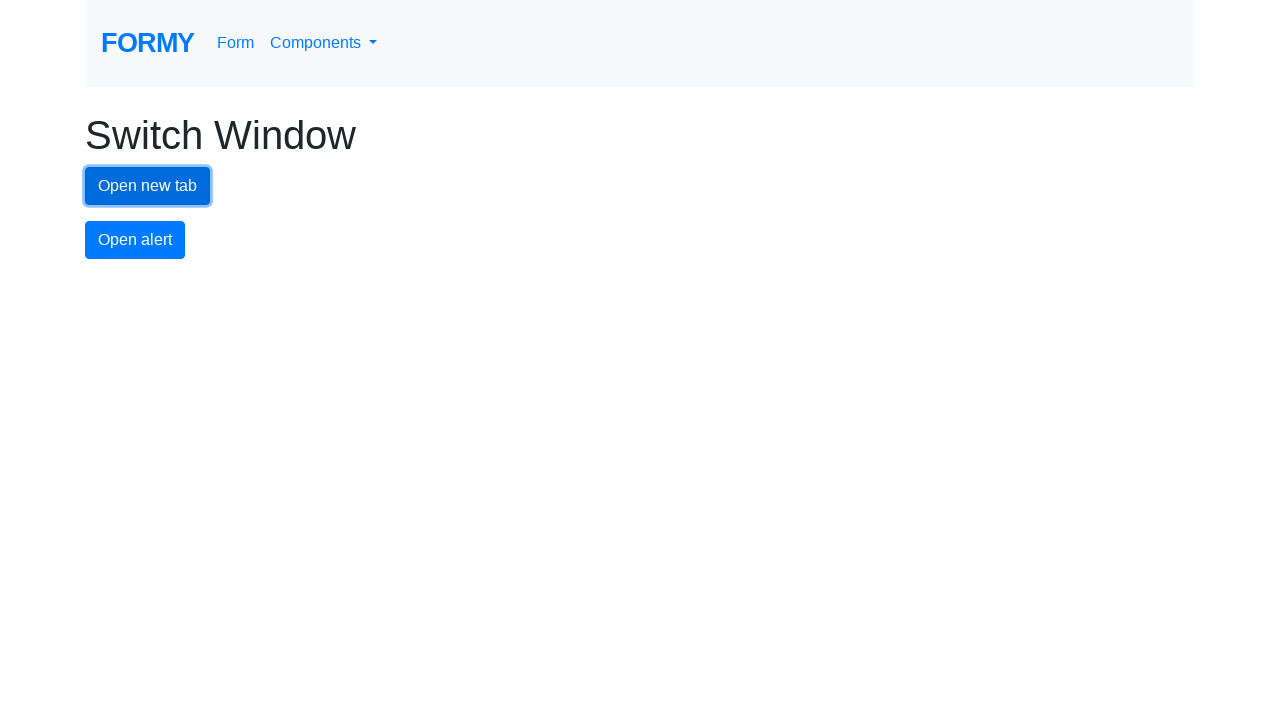

New tab/window opened and captured
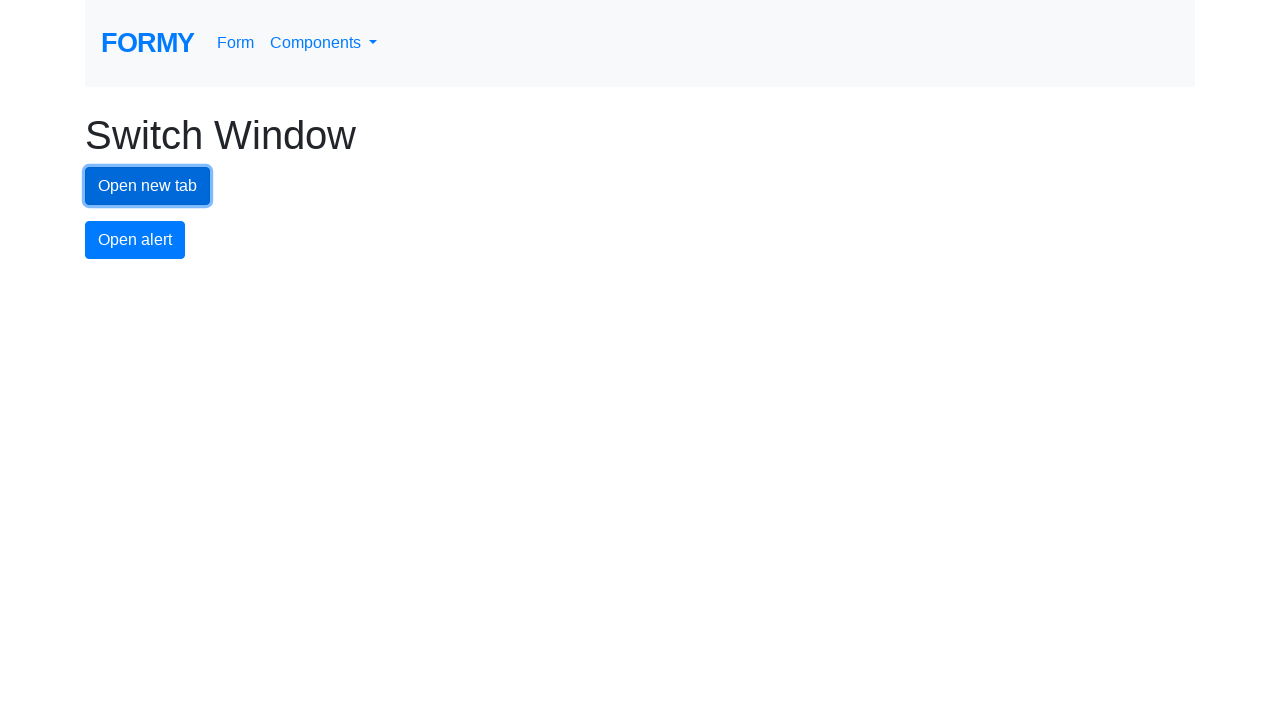

New tab page loaded completely
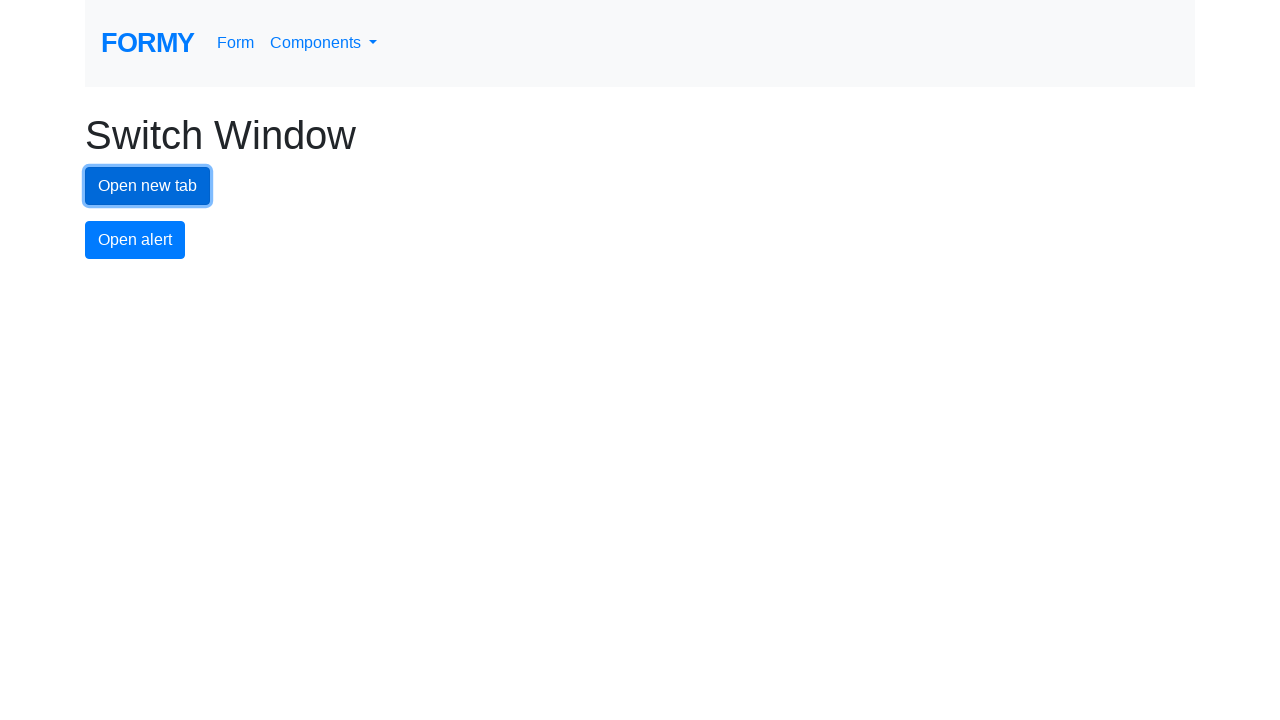

Switched back to original tab
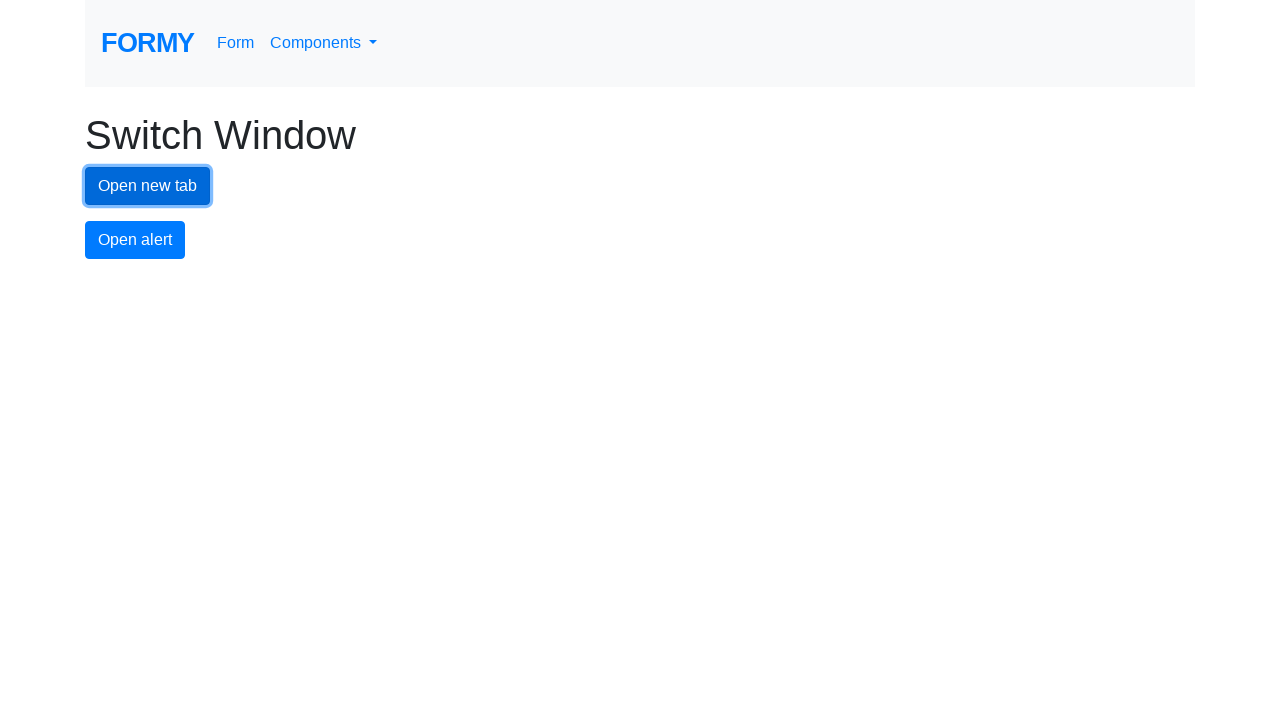

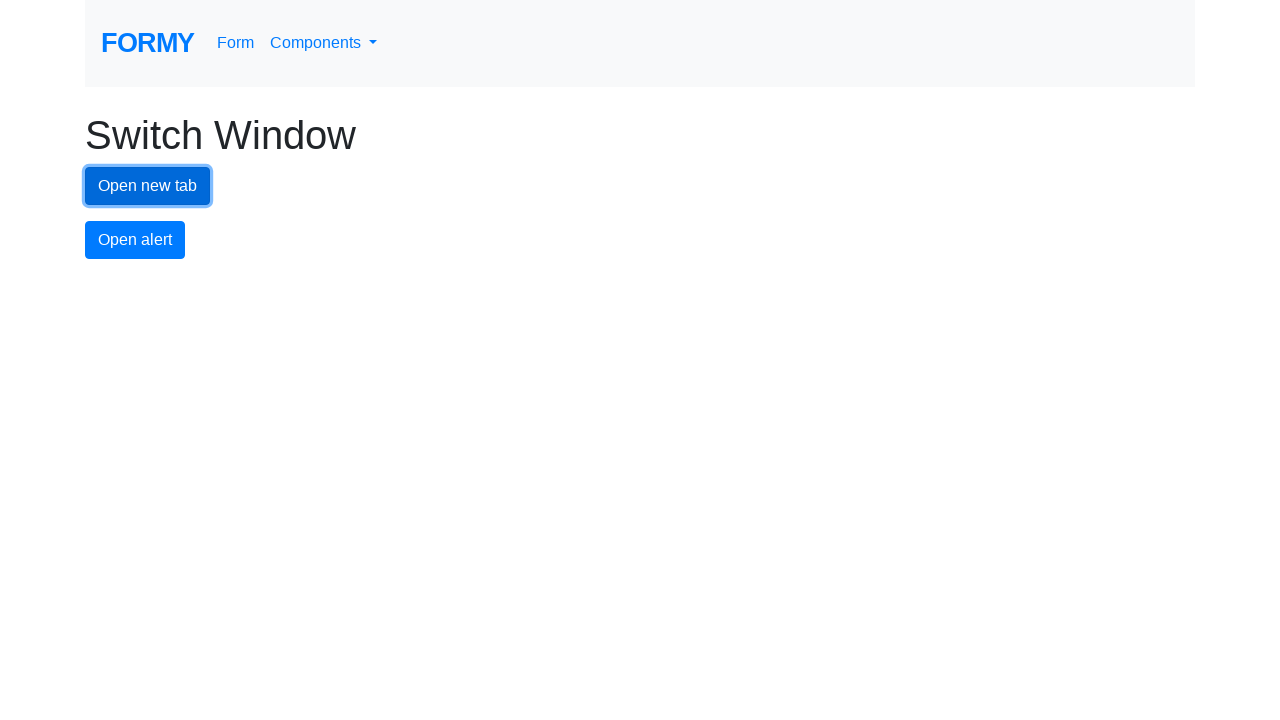